Tests that entering an empty string removes the todo item

Starting URL: https://demo.playwright.dev/todomvc

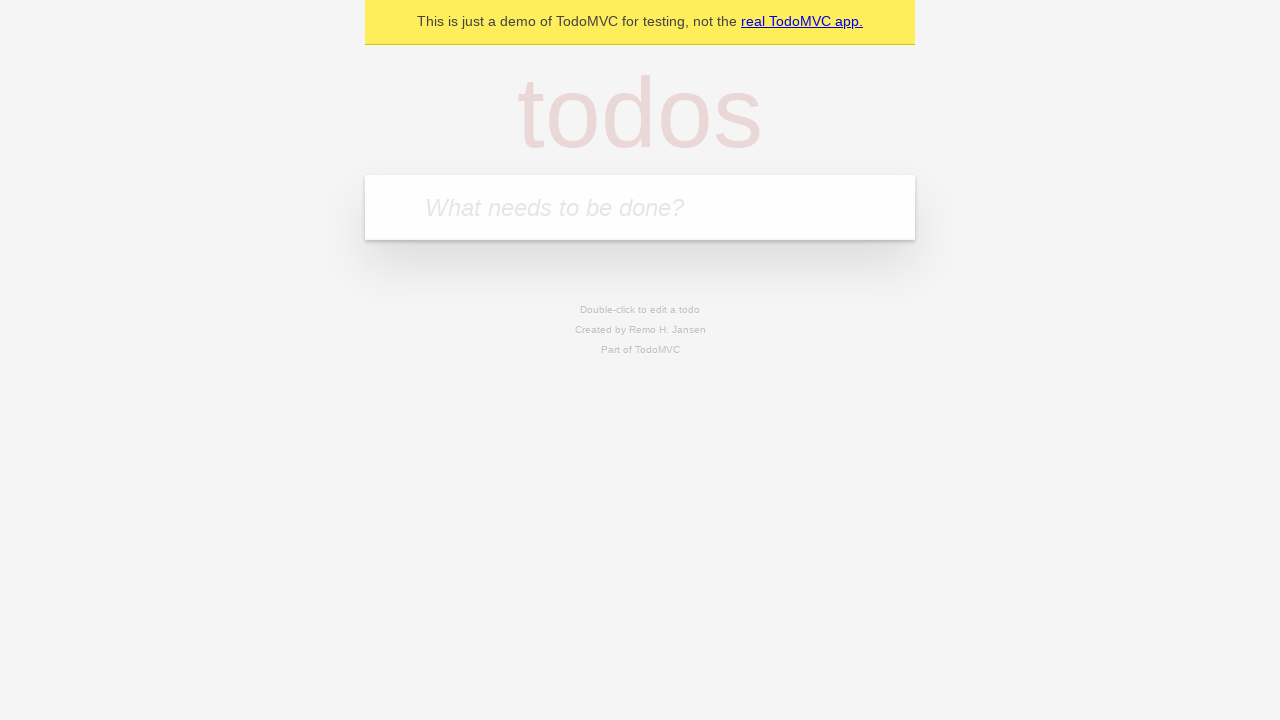

Filled new-todo field with 'buy some cheese' on .new-todo
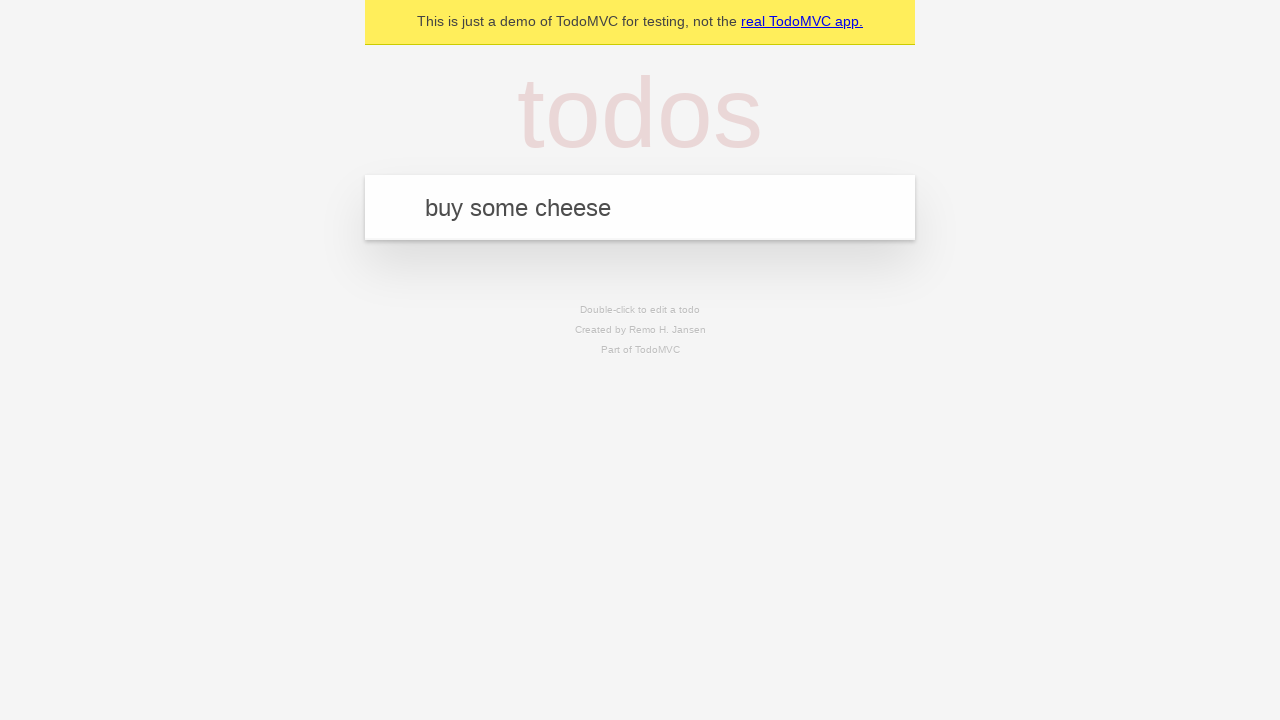

Pressed Enter to add first todo item on .new-todo
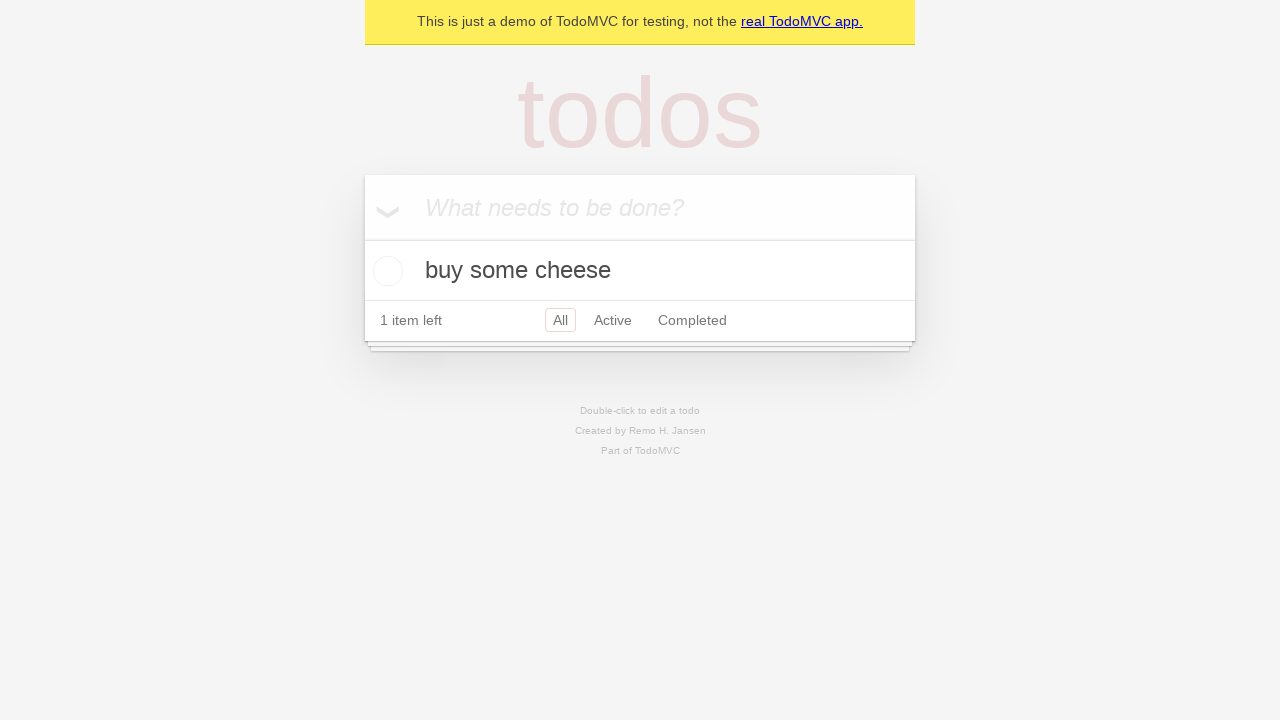

Filled new-todo field with 'feed the cat' on .new-todo
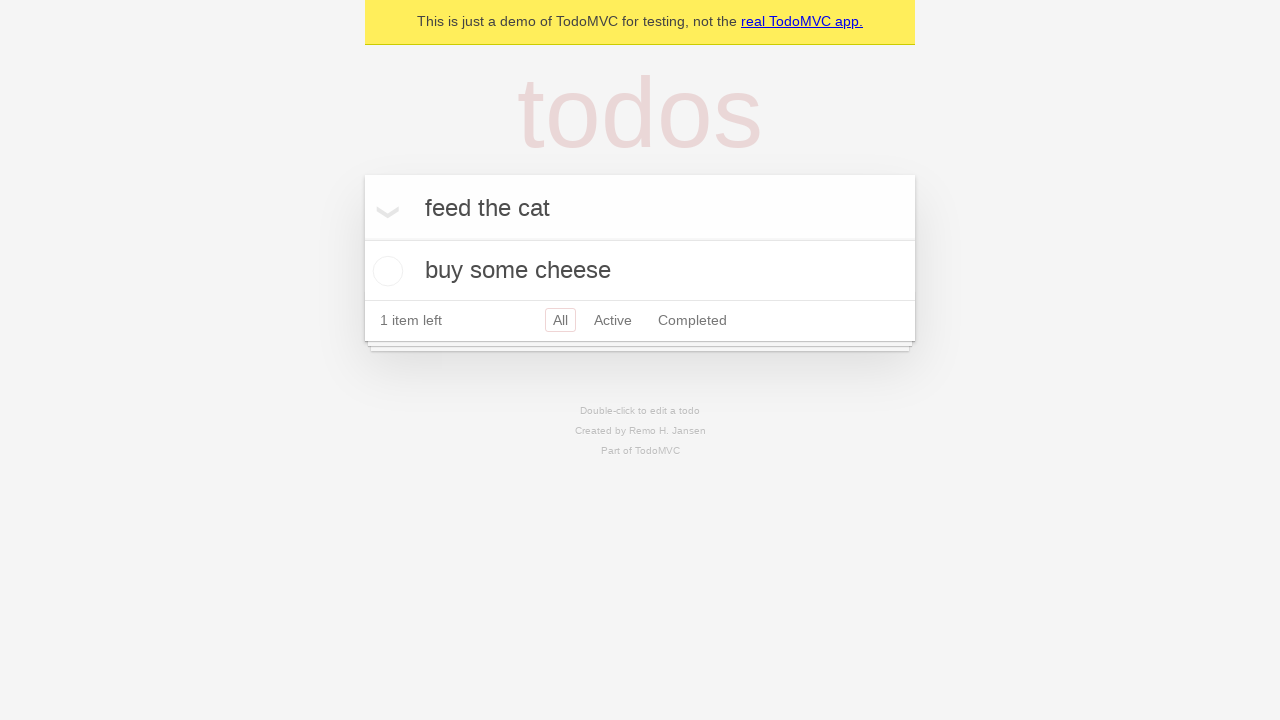

Pressed Enter to add second todo item on .new-todo
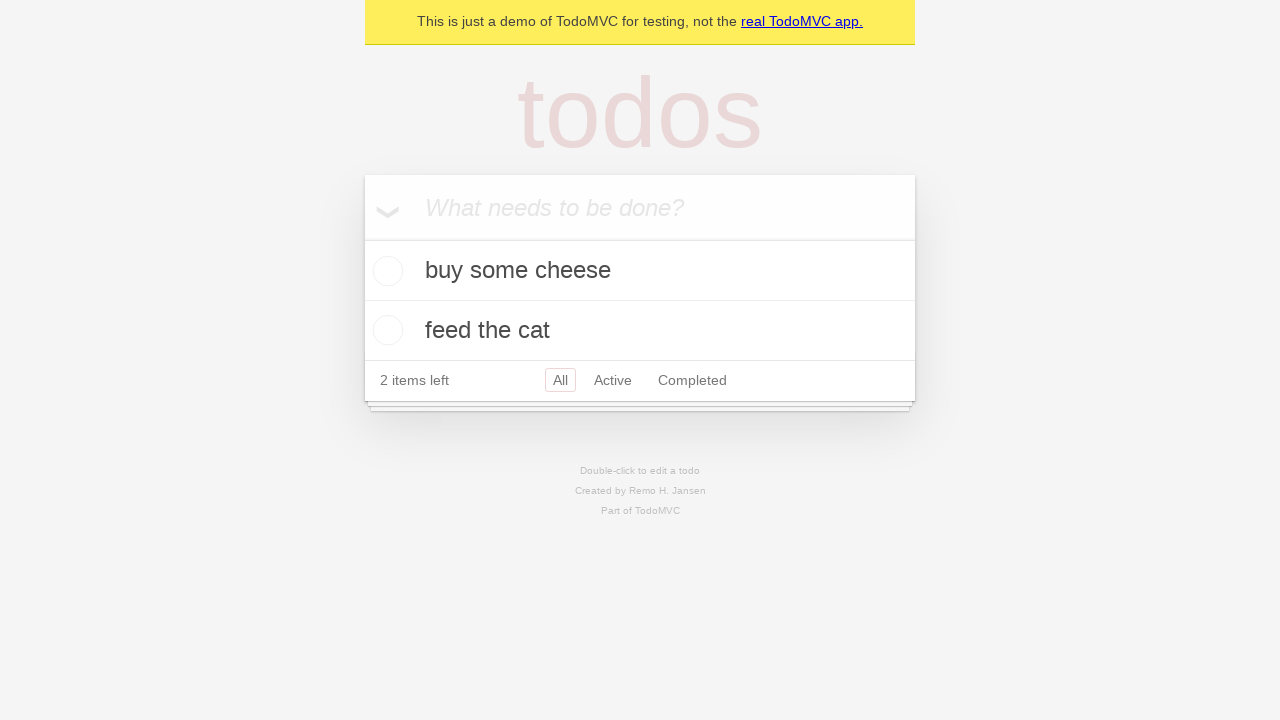

Filled new-todo field with 'book a doctors appointment' on .new-todo
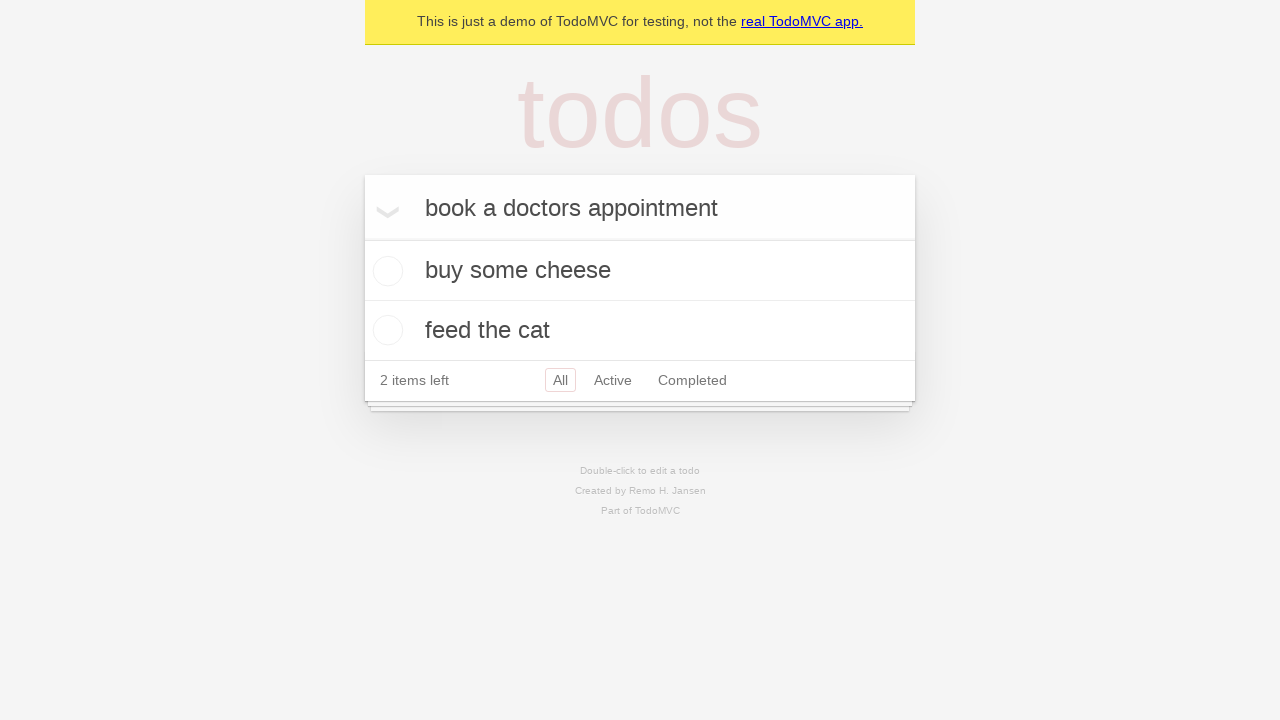

Pressed Enter to add third todo item on .new-todo
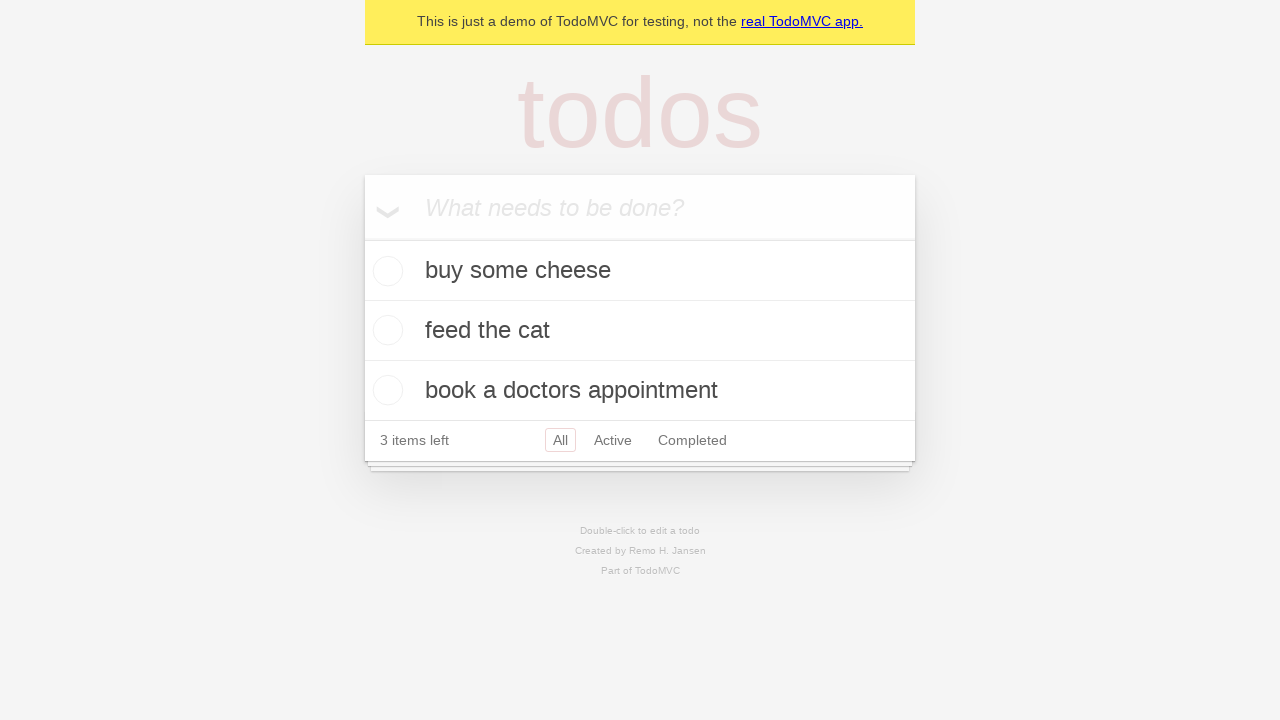

Waited for all three todo items to appear in the list
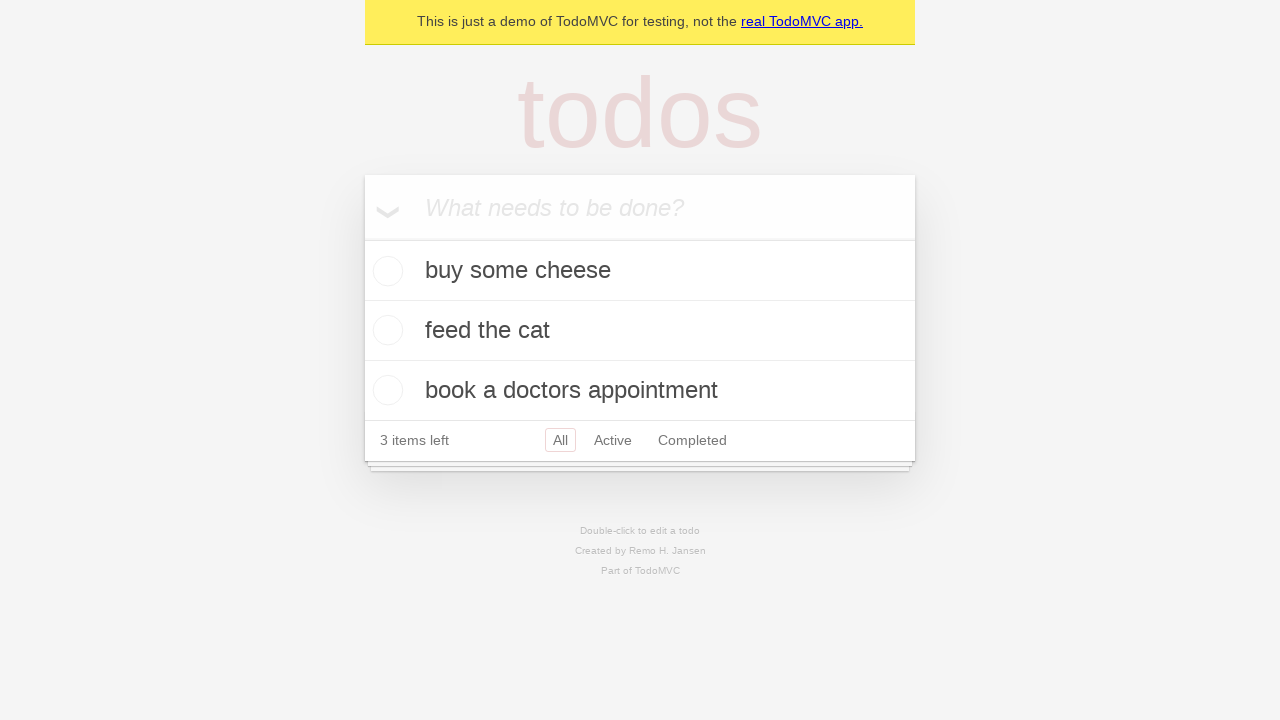

Double-clicked the second todo item to enter edit mode at (640, 331) on .todo-list li >> nth=1
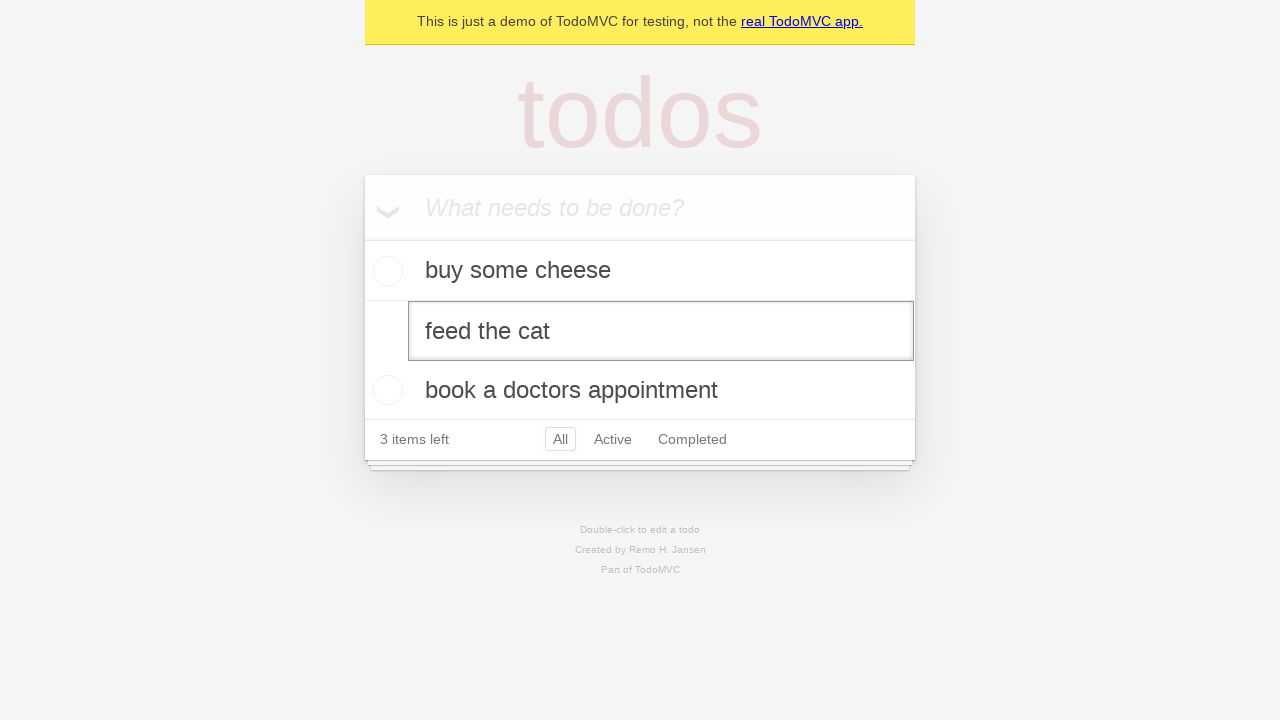

Cleared the edit field by filling it with an empty string on .todo-list li >> nth=1 >> .edit
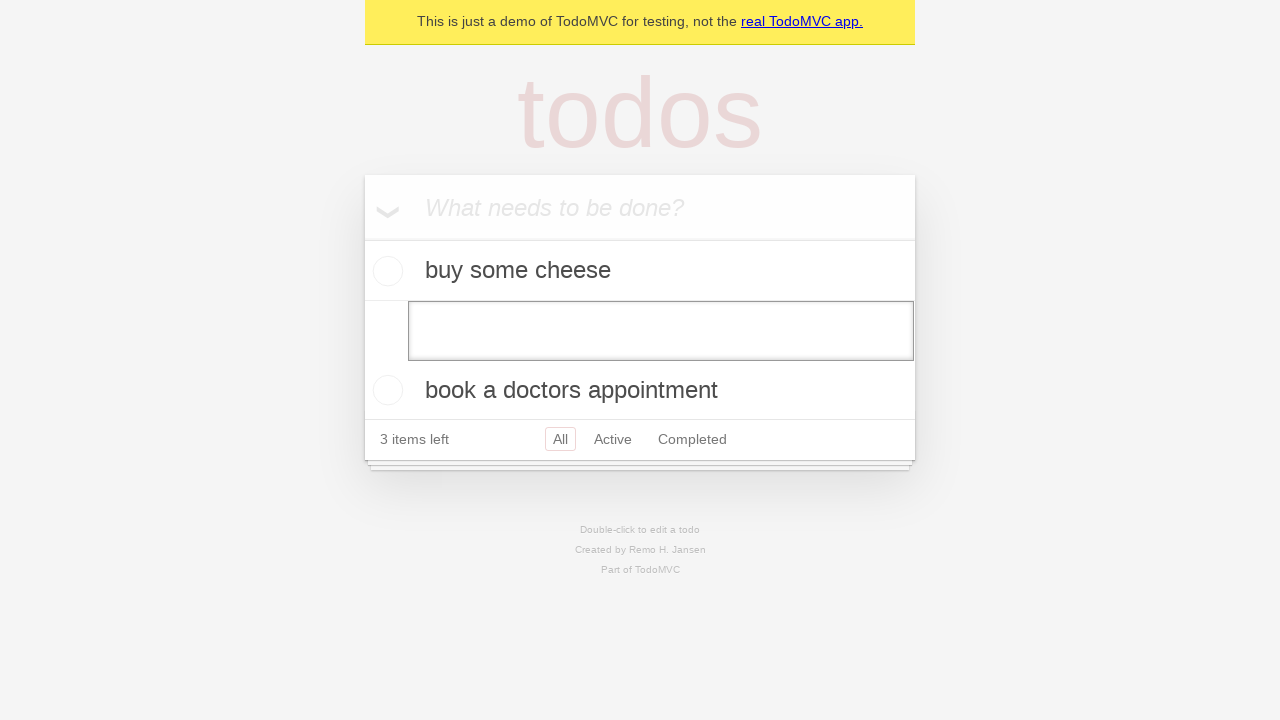

Pressed Enter to confirm removal of the todo item with empty text on .todo-list li >> nth=1 >> .edit
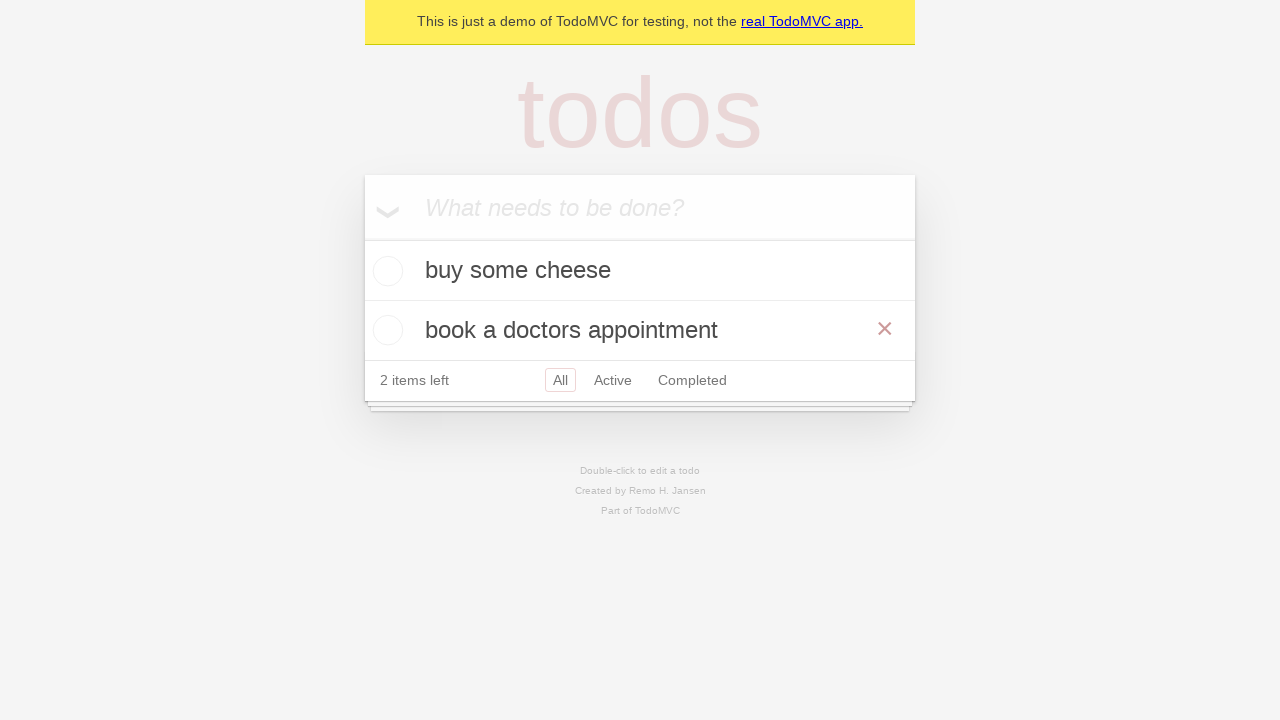

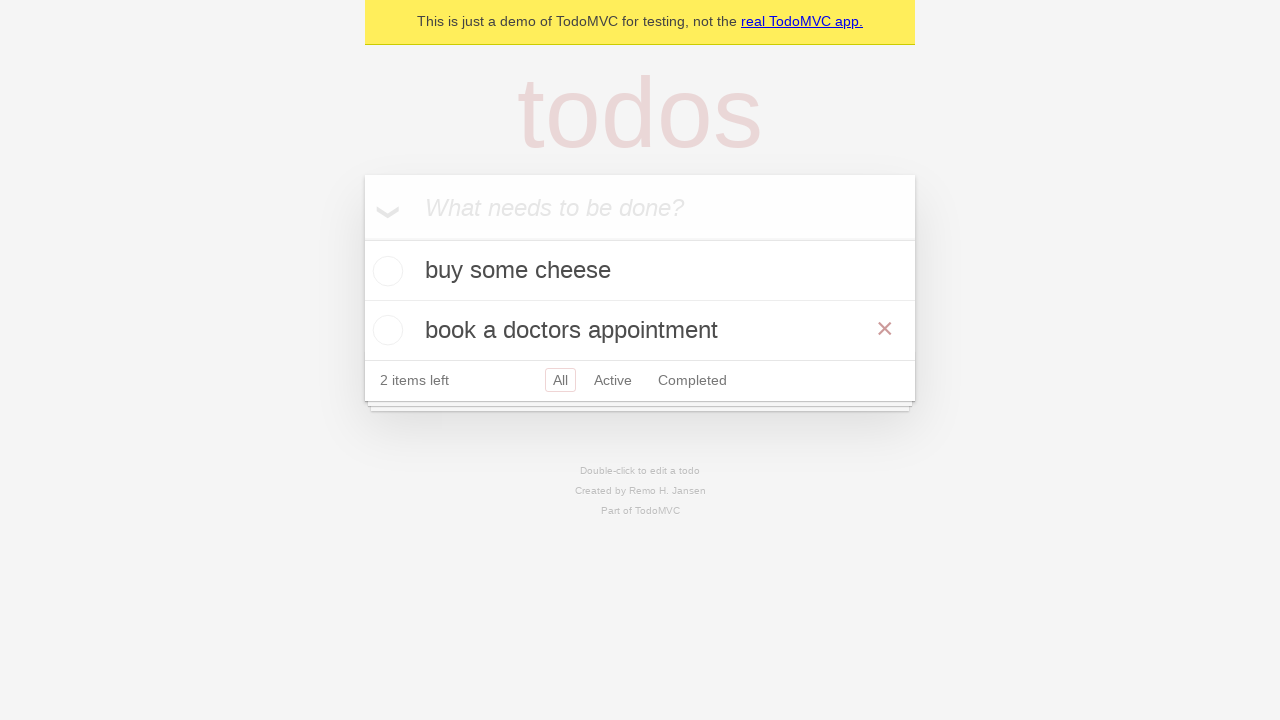